Tests filling the form, submitting, clicking No to go back, and verifying all previously entered data is preserved in the form fields

Starting URL: https://kristinek.github.io/site/tasks/provide_feedback

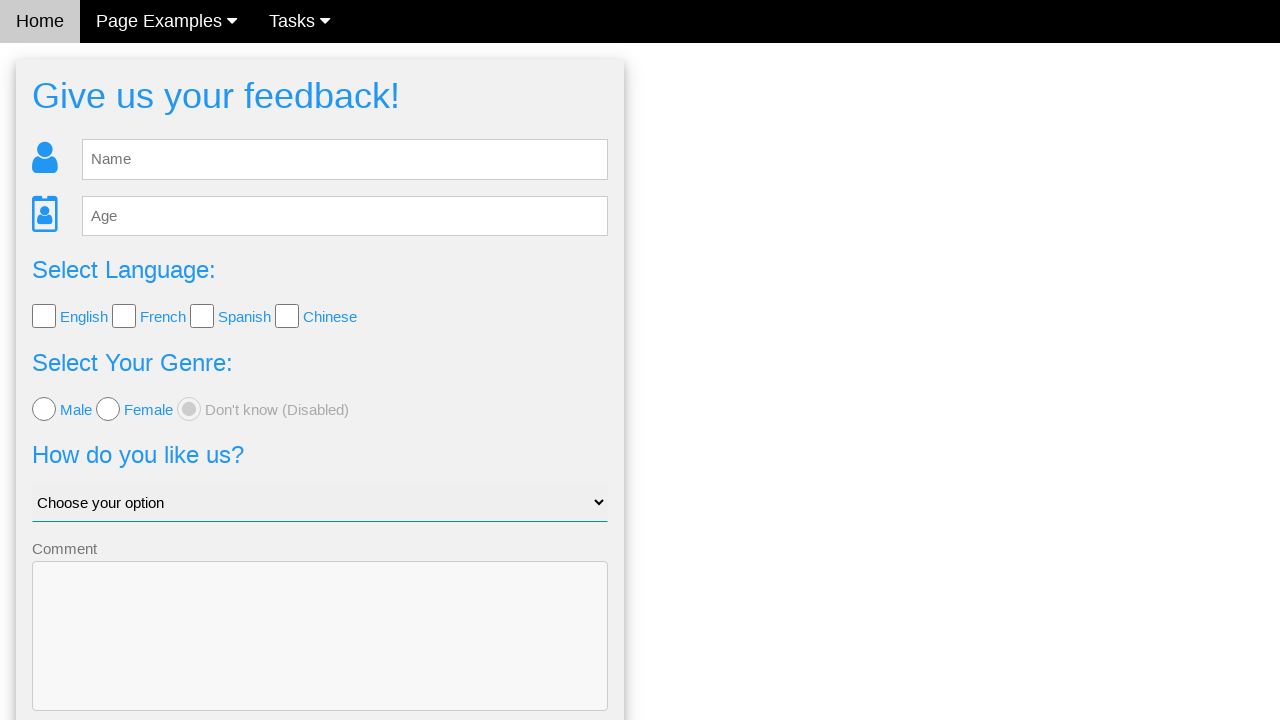

Filled name field with 'Chris' on #fb_name
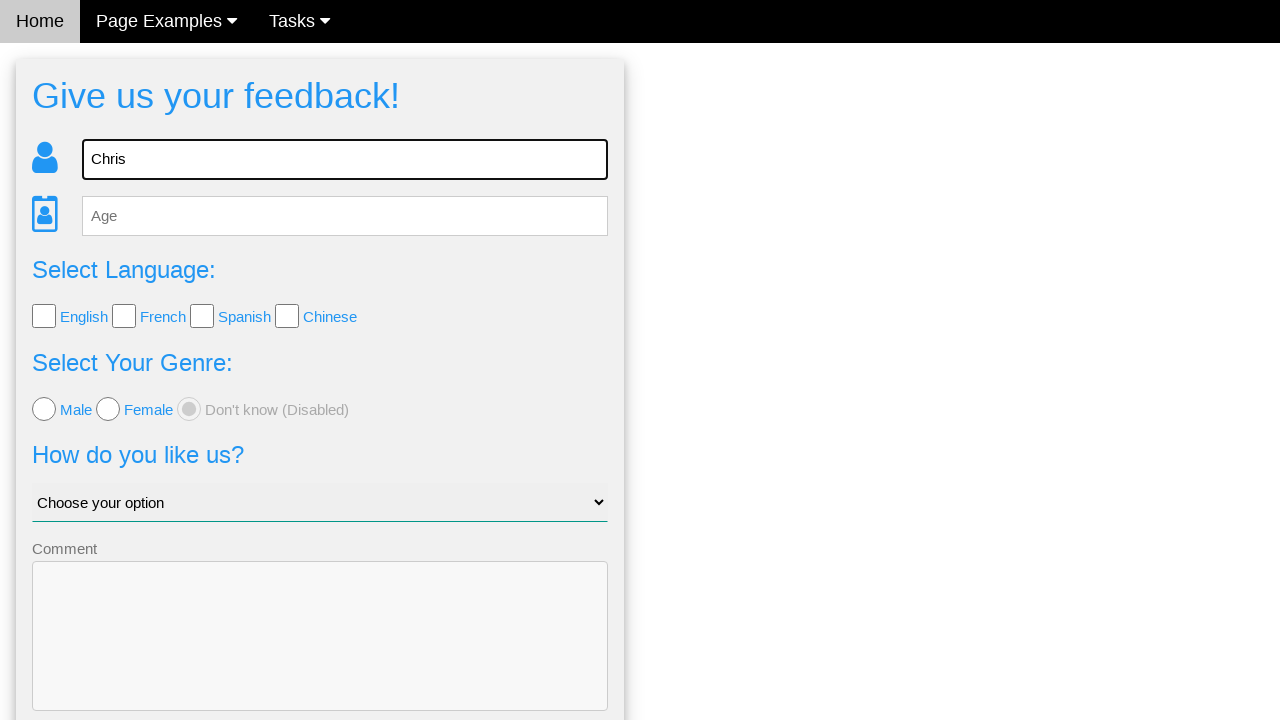

Filled age field with '18' on #fb_age
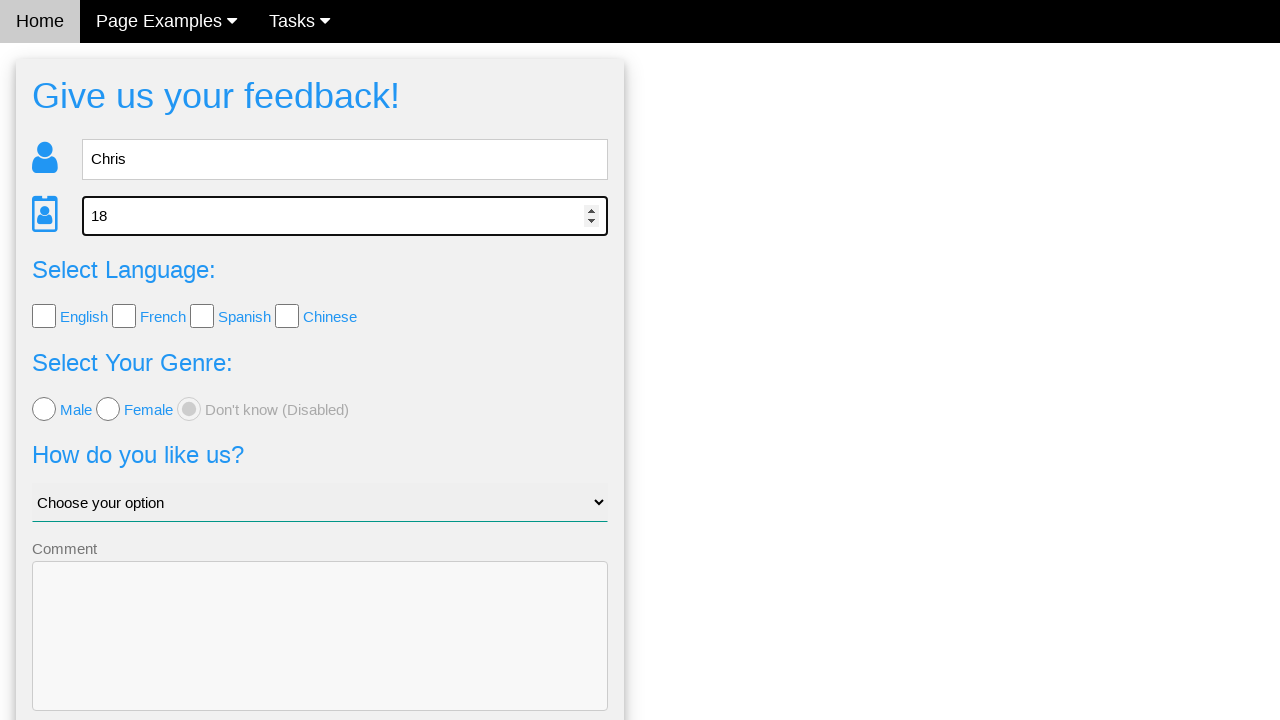

Clicked French checkbox at (124, 316) on .w3-check >> nth=1
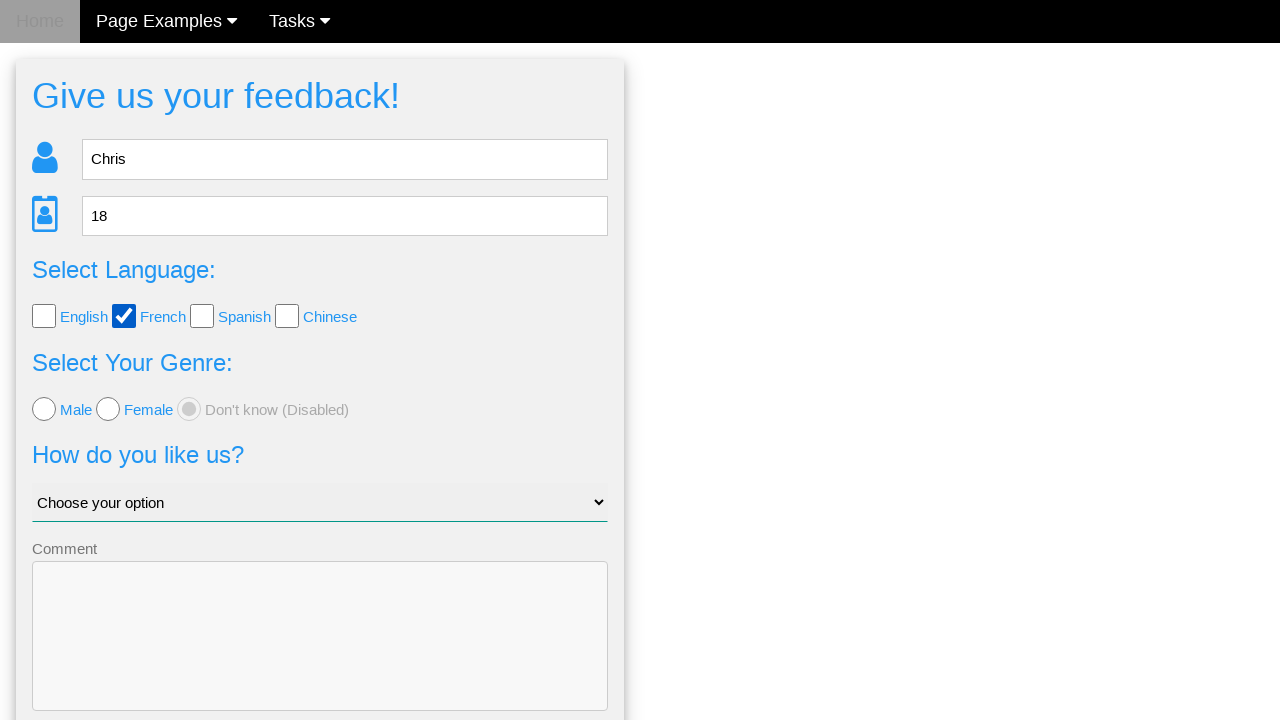

Clicked female radio button at (108, 409) on .w3-radio >> nth=1
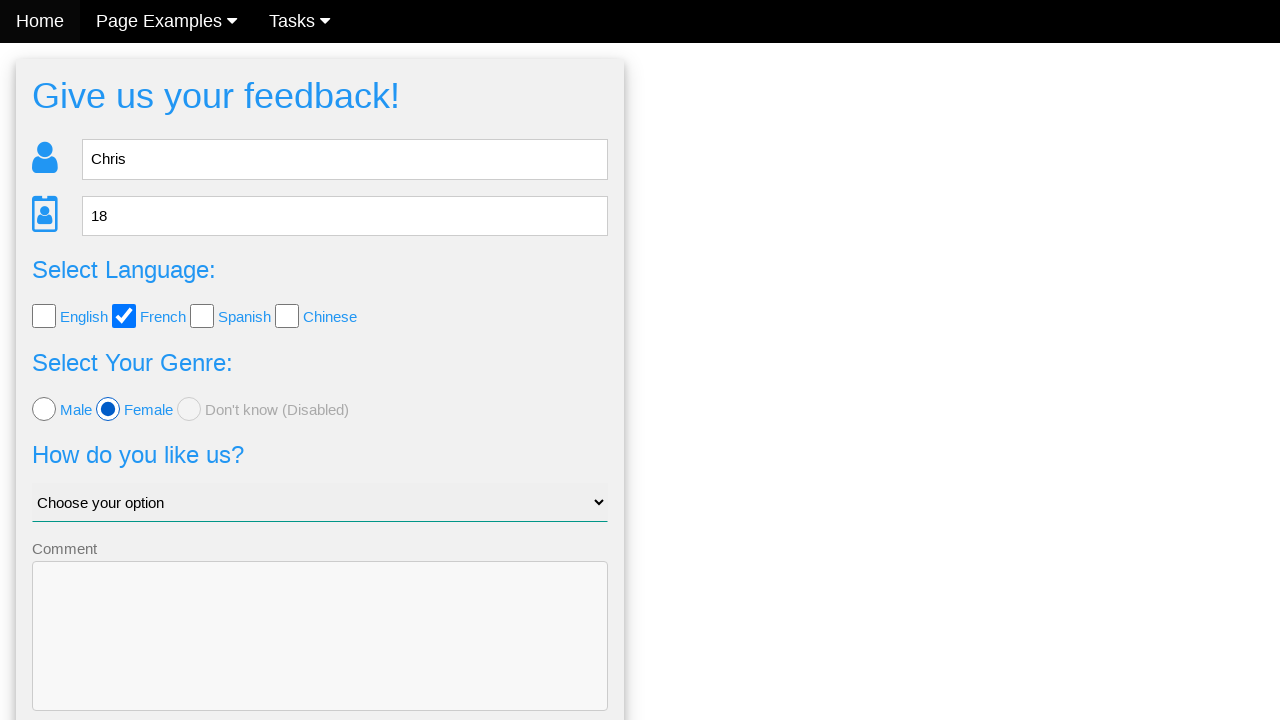

Selected 'Good' from dropdown on #like_us
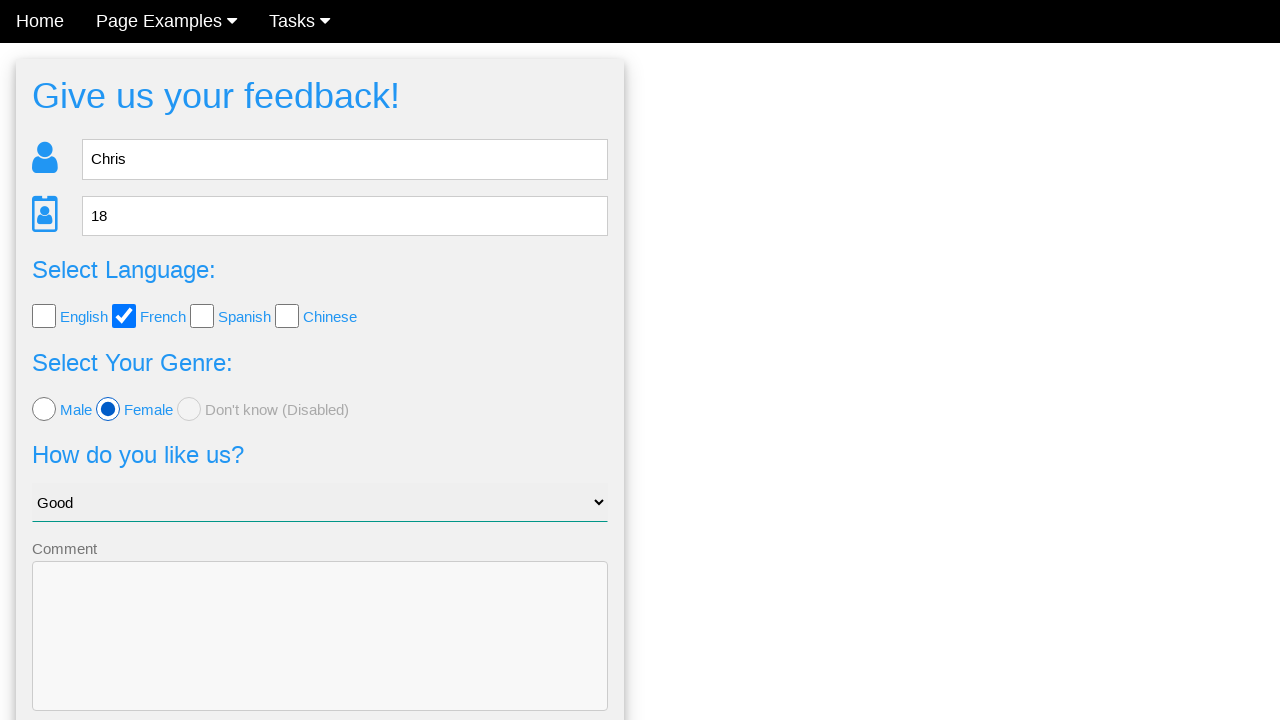

Clicked Send button to submit form at (320, 656) on .w3-btn-block
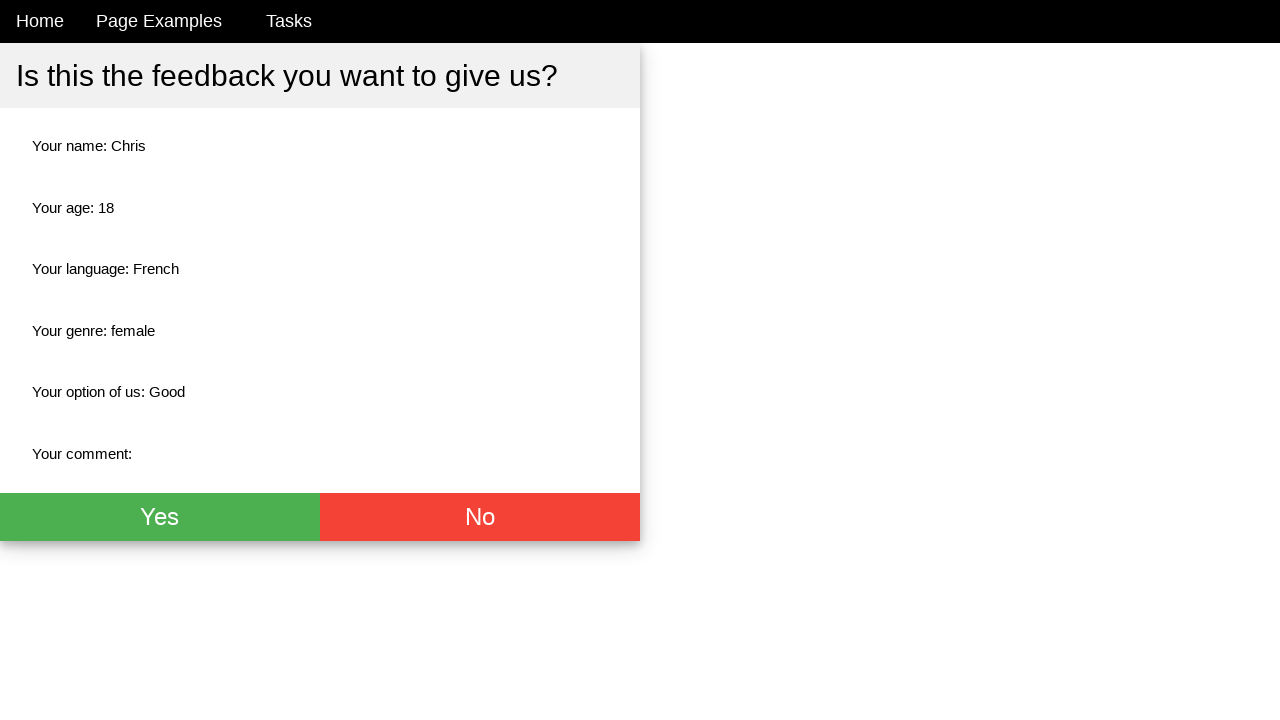

Confirmation page loaded
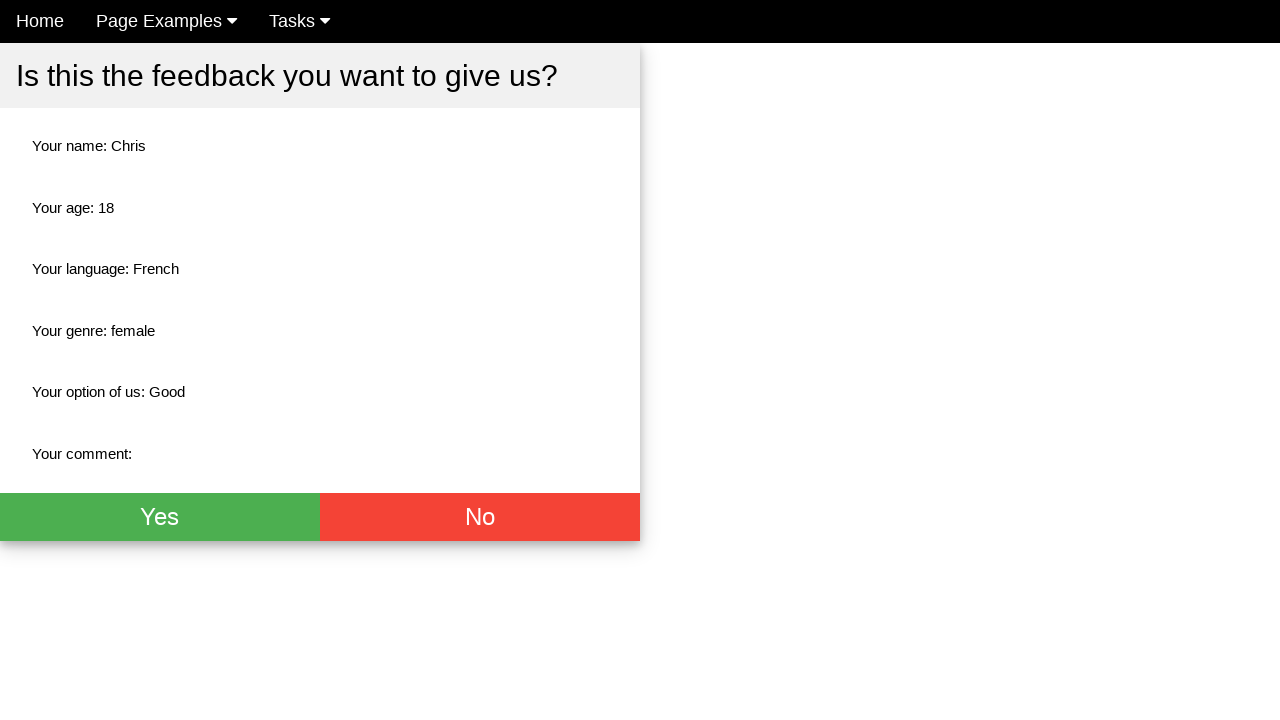

Clicked No button to return to form at (480, 517) on button.w3-btn:nth-child(2)
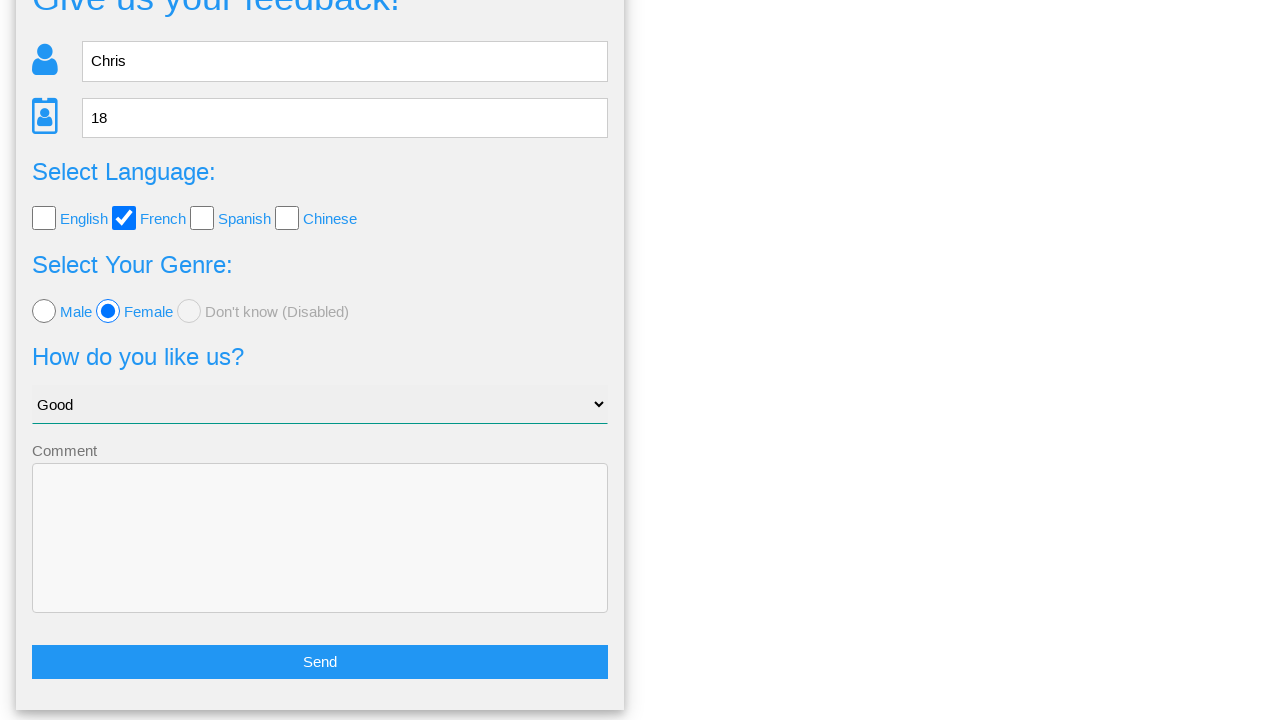

Form reloaded after clicking No
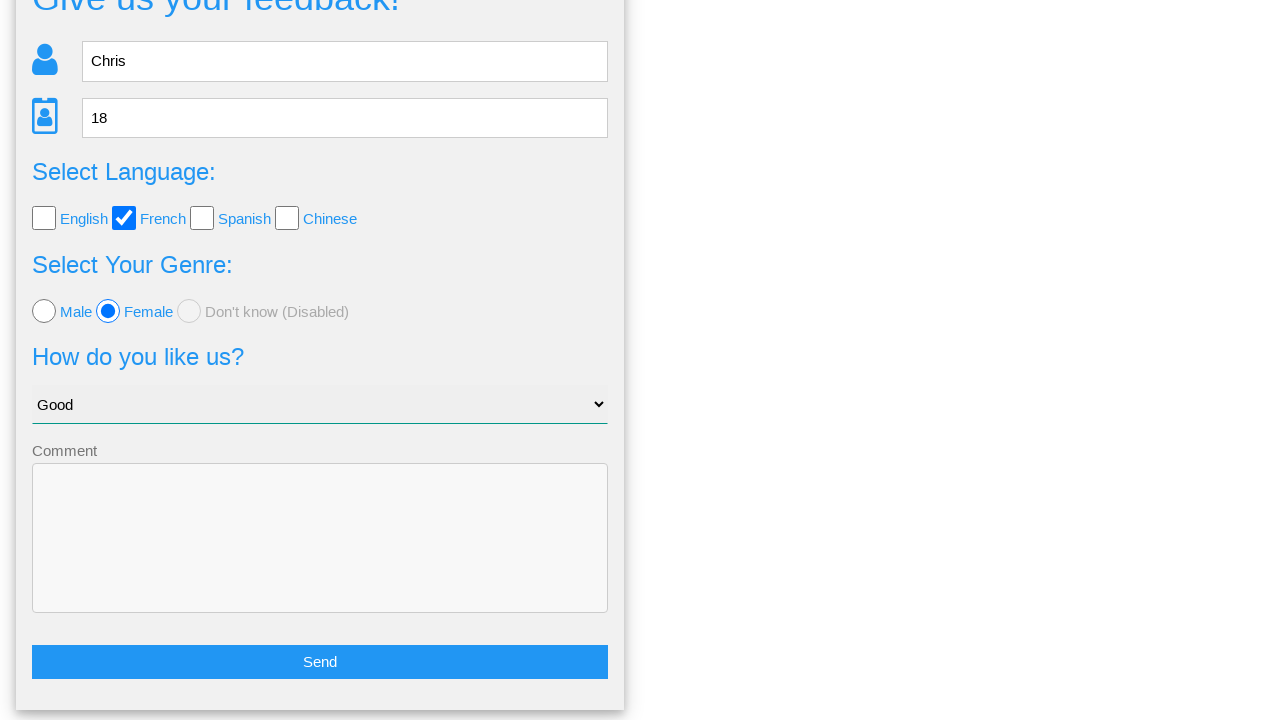

Verified name field retained value 'Chris'
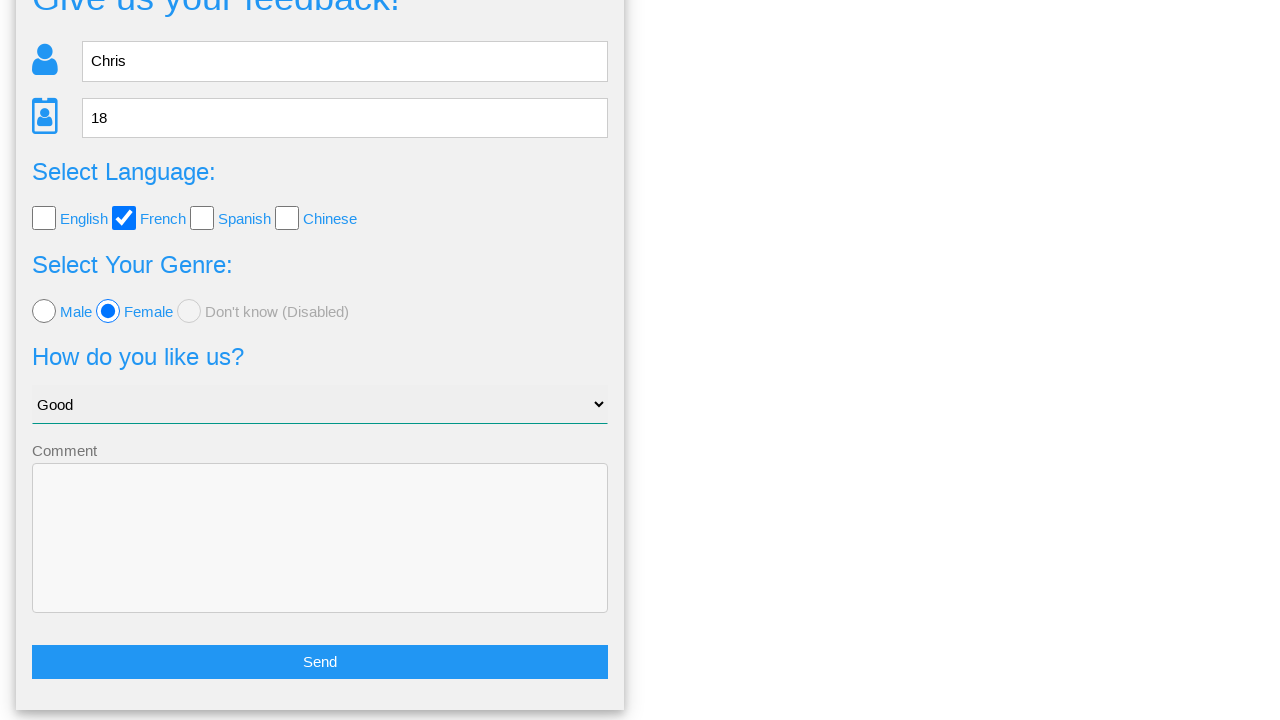

Verified age field retained value '18'
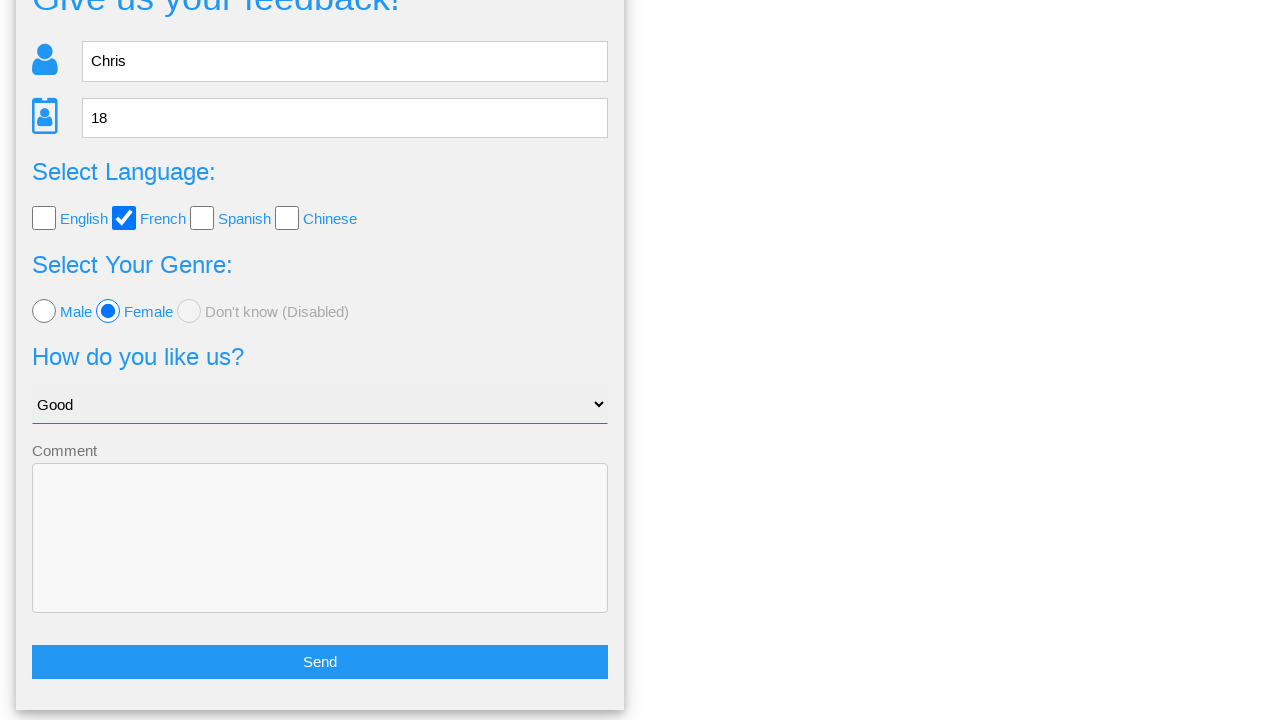

Verified female radio button remained selected
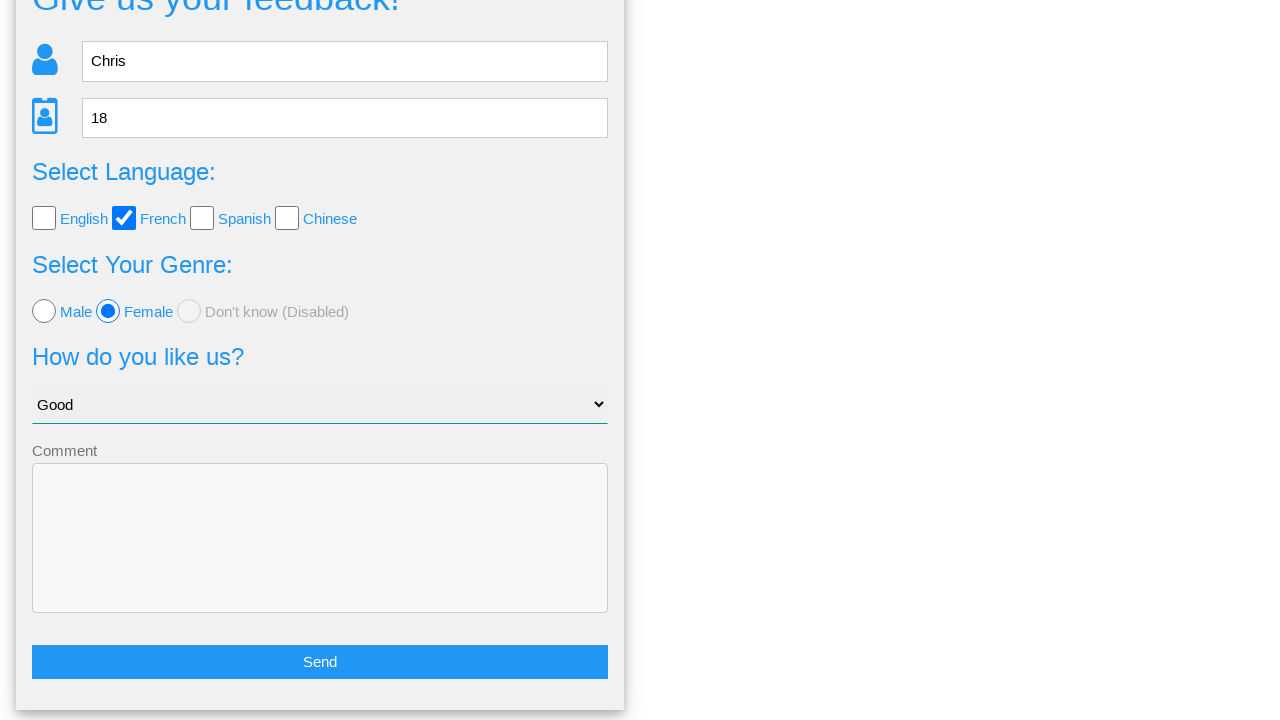

Verified French checkbox remained selected
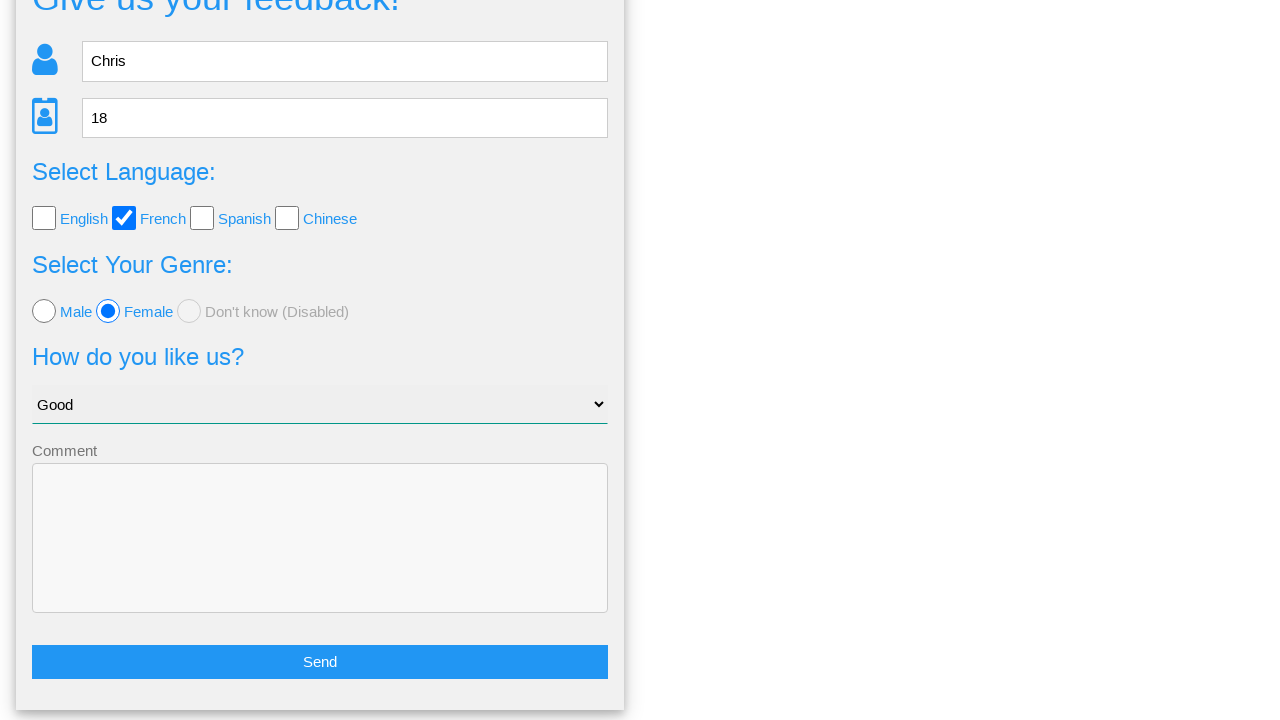

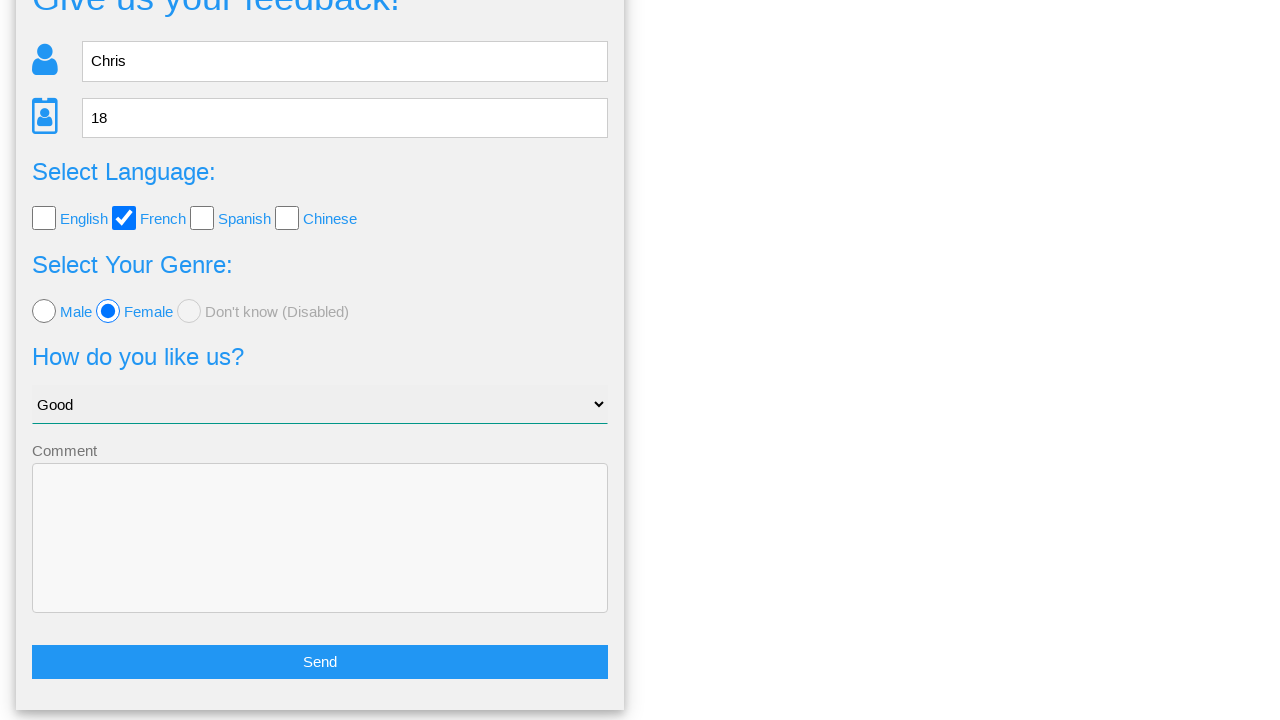